Tests the sendKeys functionality by entering a first name into the First Name input field on a practice form.

Starting URL: https://www.tutorialspoint.com/selenium/practice/selenium_automation_practice.php

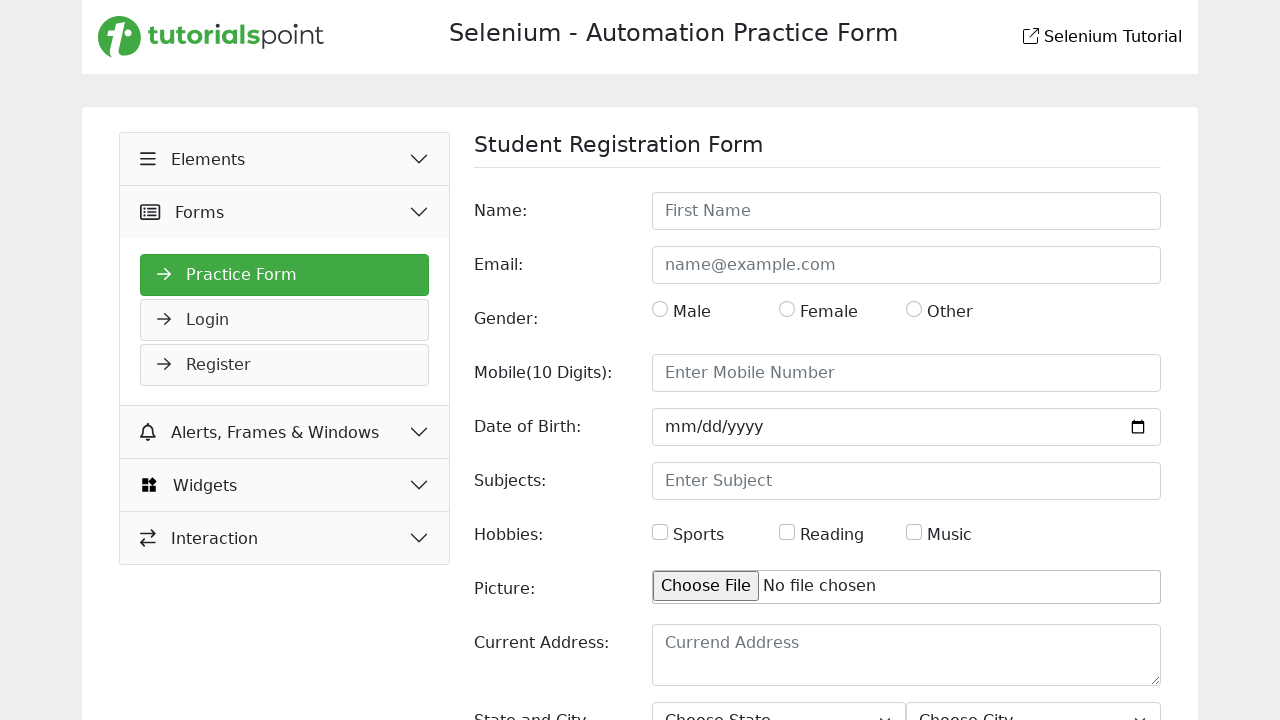

Filled First Name field with 'Ebrahim' on input[placeholder='First Name']
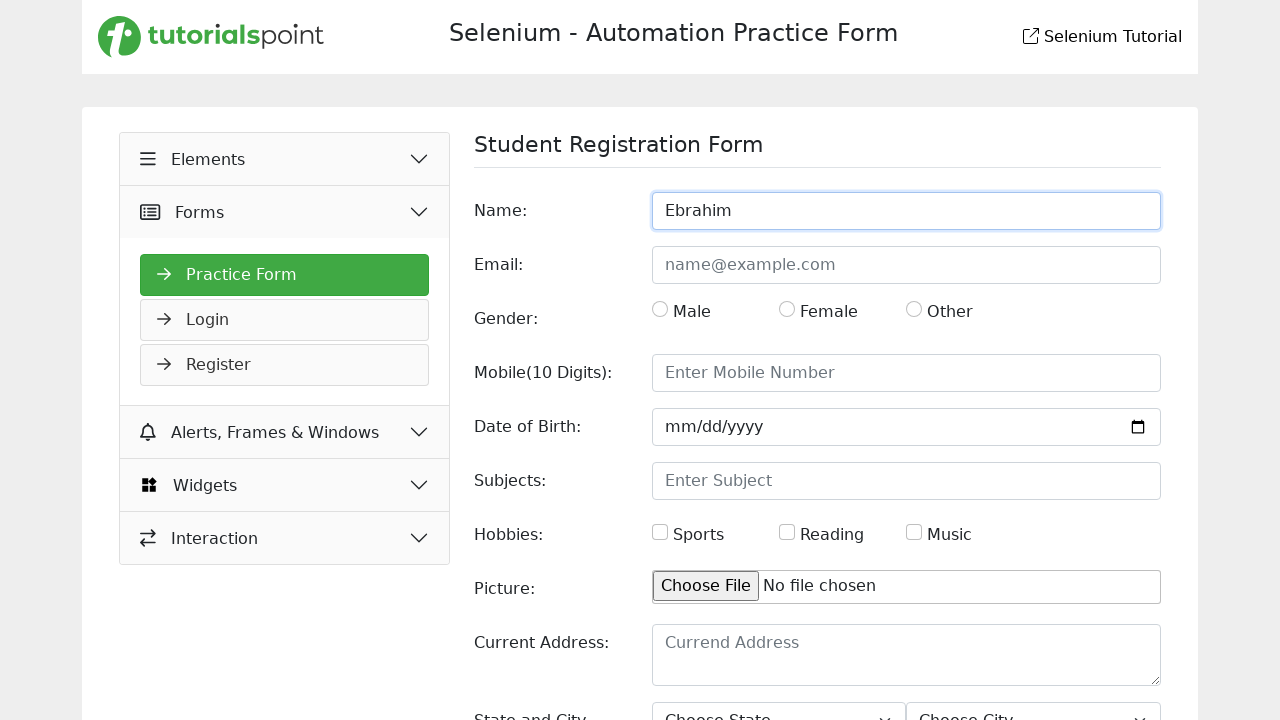

Waited 2 seconds to observe the result
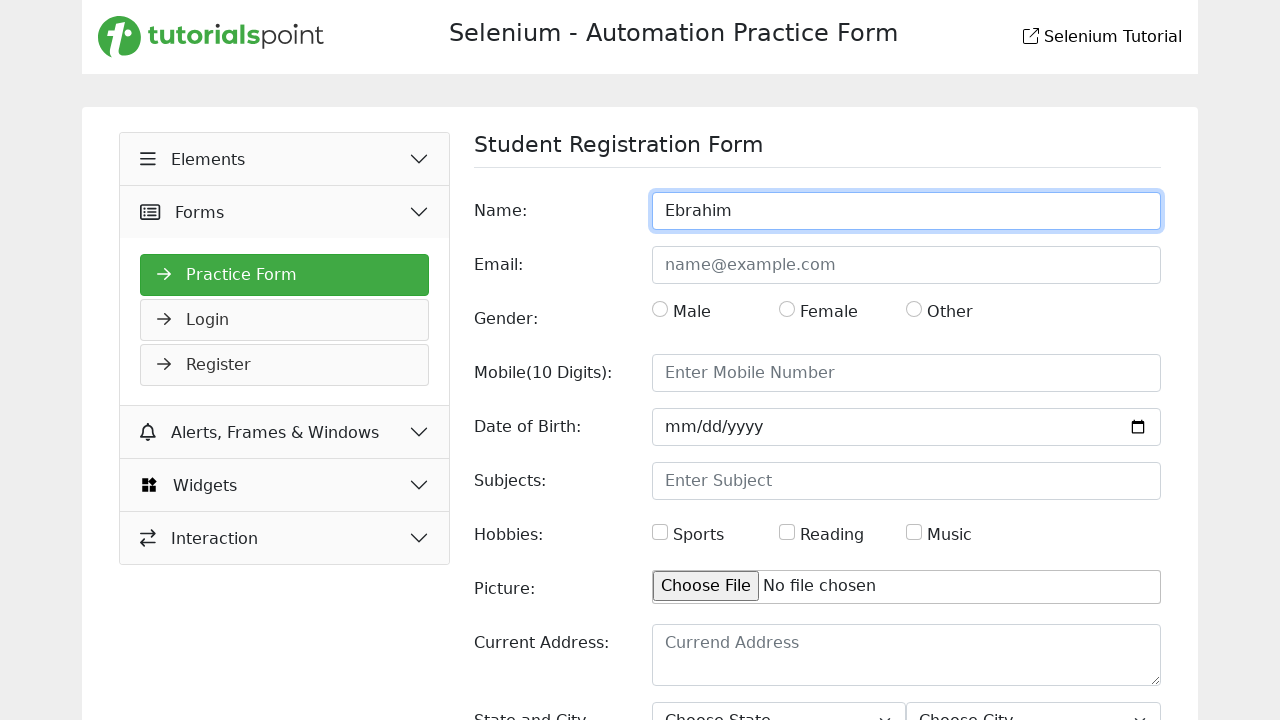

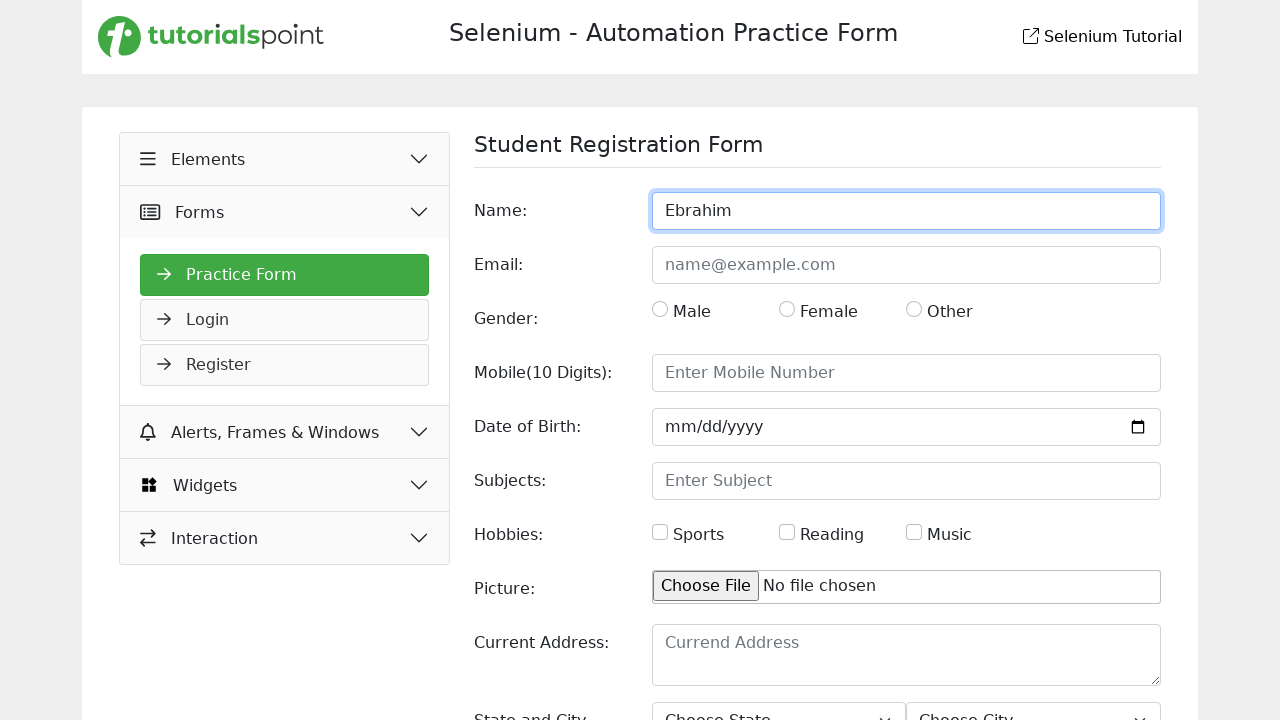